Tests that toggle-all checkbox state updates when individual items are completed or cleared

Starting URL: https://demo.playwright.dev/todomvc

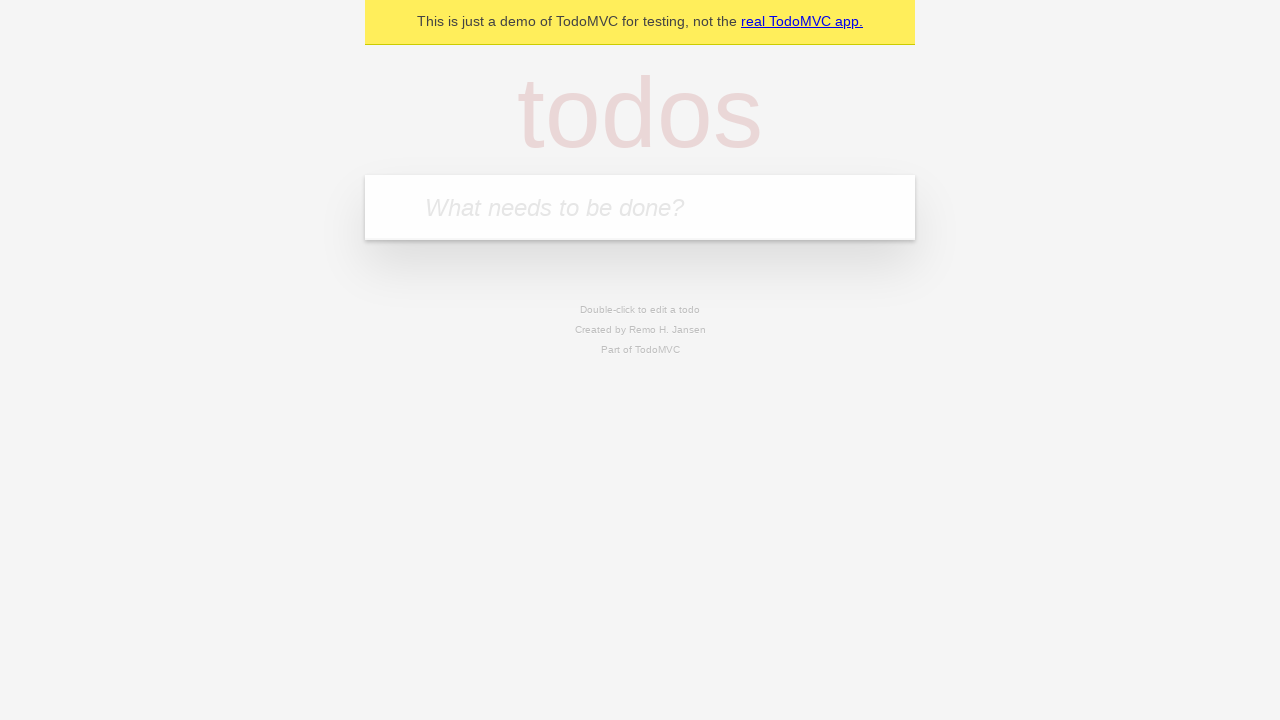

Filled new todo field with 'buy some cheese' on .new-todo
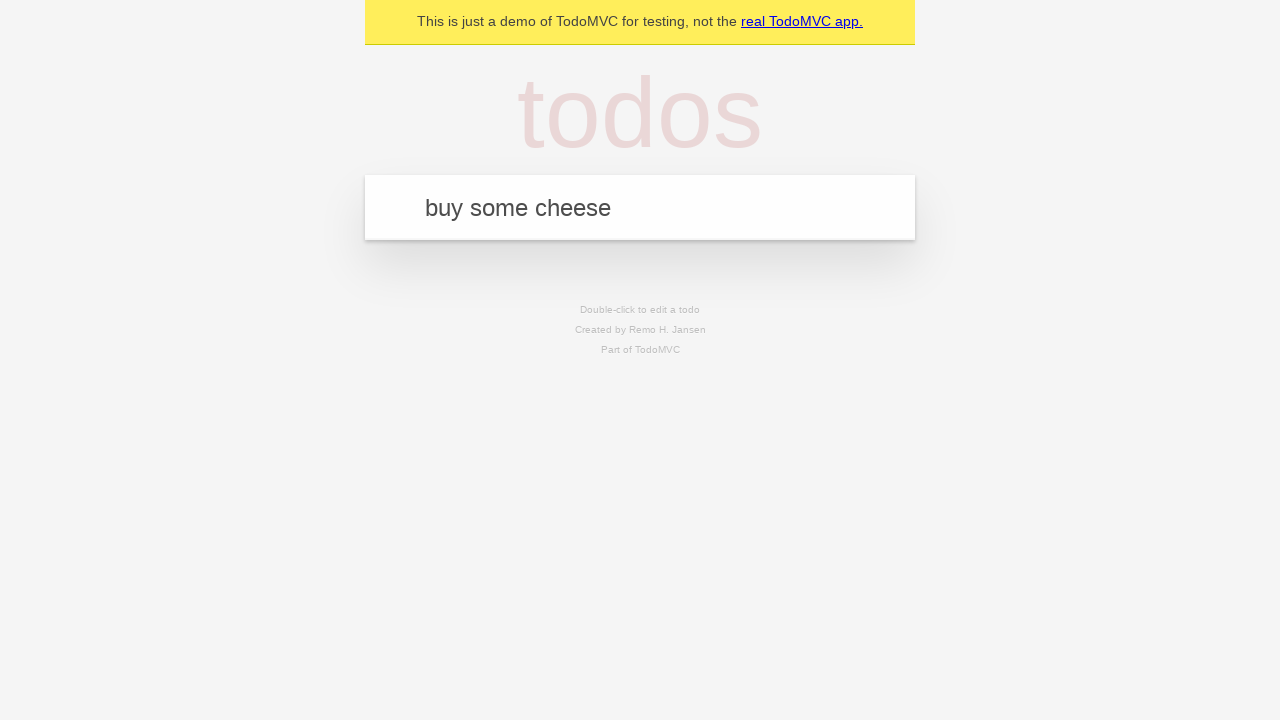

Pressed Enter to add 'buy some cheese' todo on .new-todo
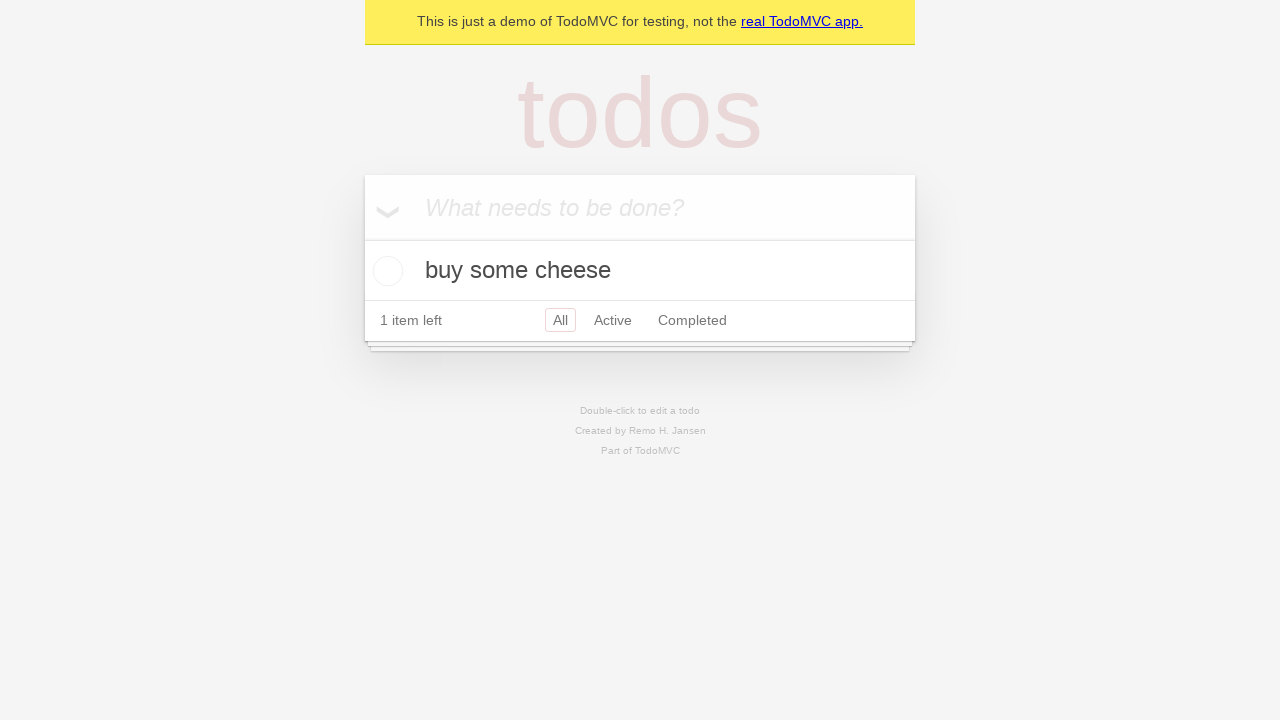

Filled new todo field with 'feed the cat' on .new-todo
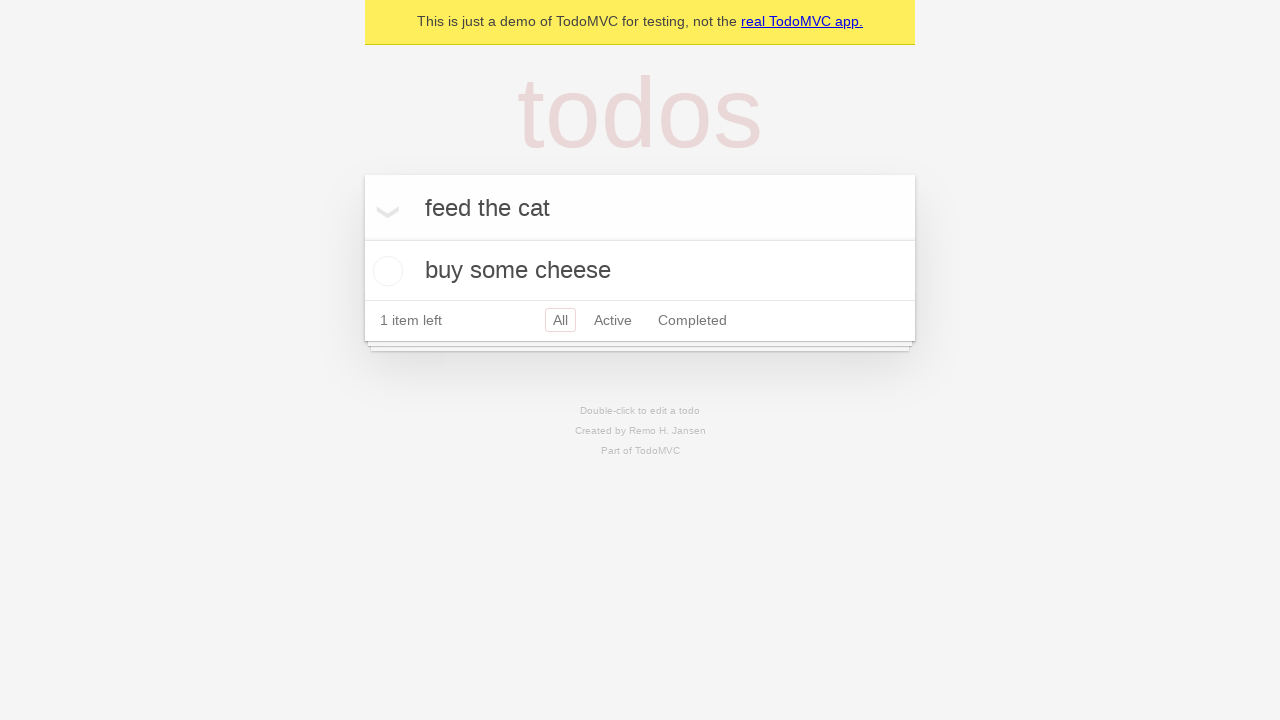

Pressed Enter to add 'feed the cat' todo on .new-todo
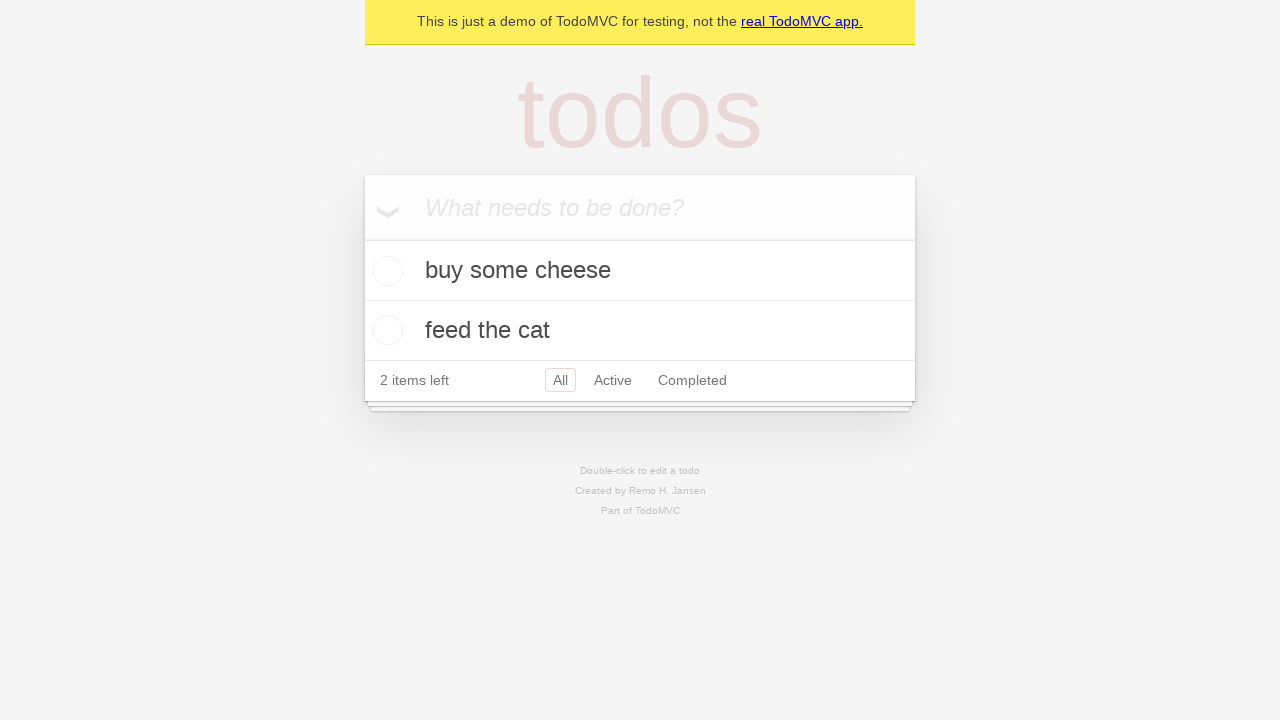

Filled new todo field with 'book a doctors appointment' on .new-todo
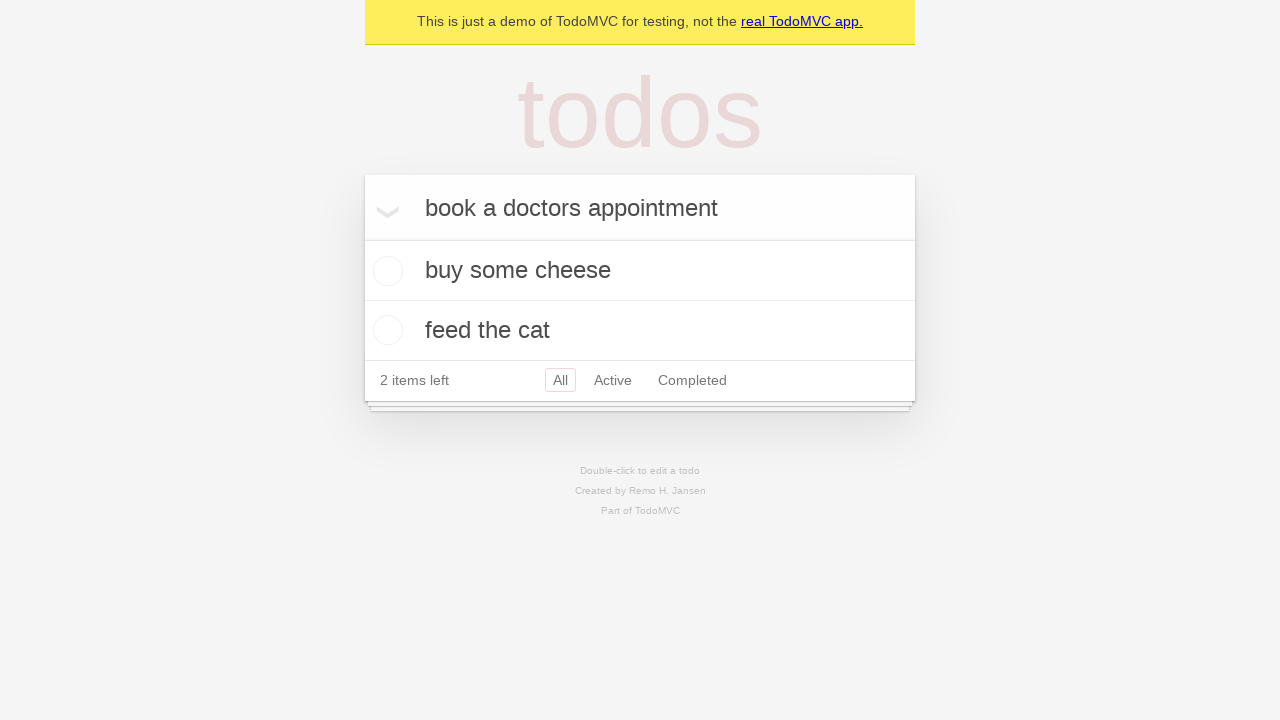

Pressed Enter to add 'book a doctors appointment' todo on .new-todo
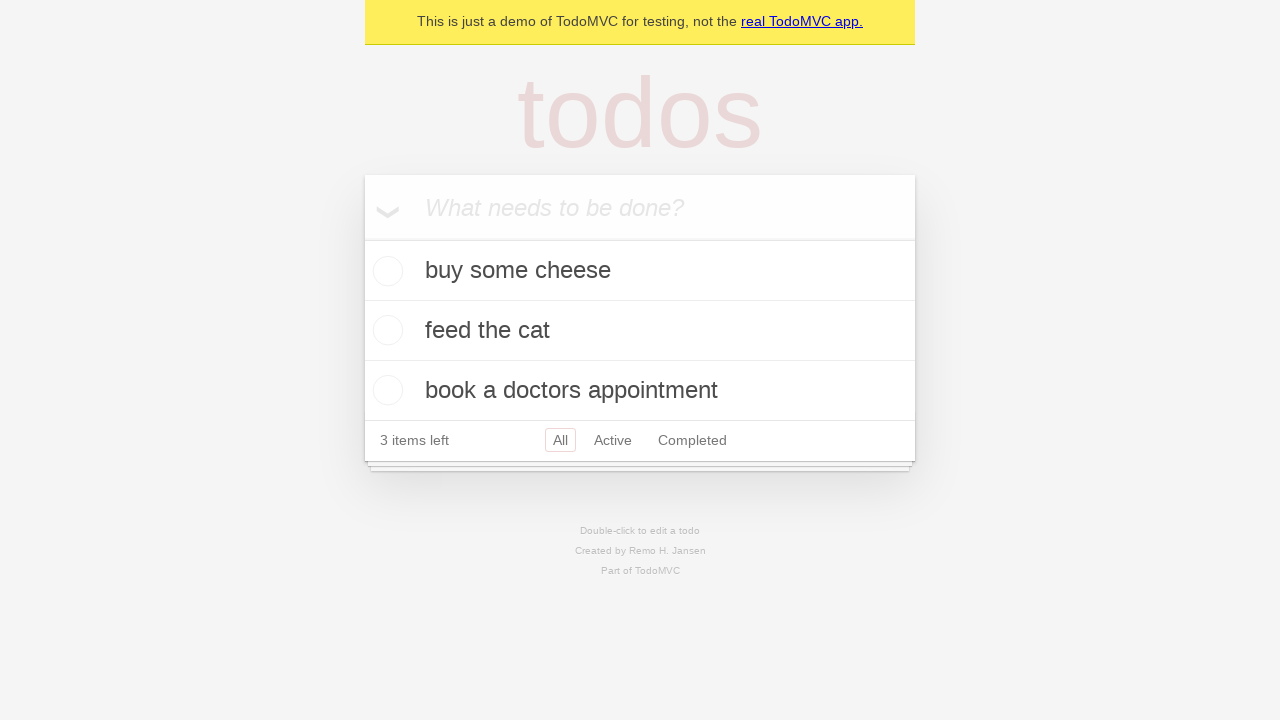

Checked the toggle-all checkbox to mark all todos as complete at (362, 238) on .toggle-all
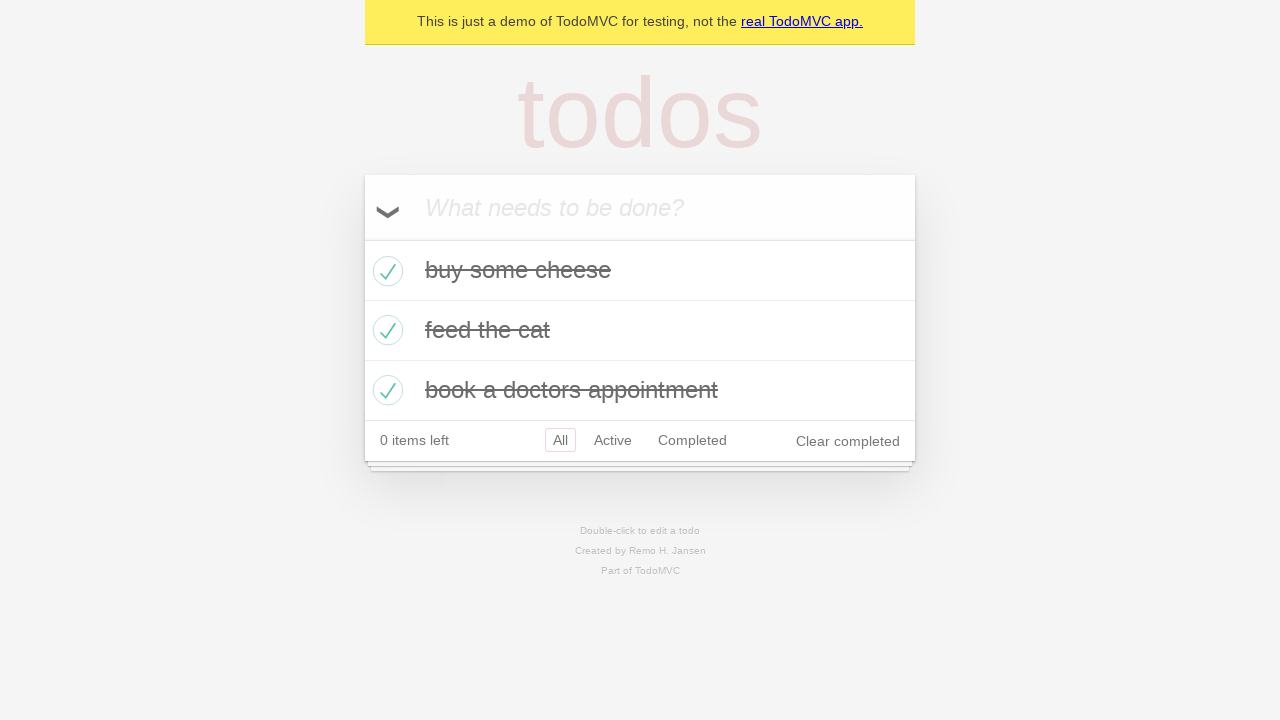

Located the first todo item in the list
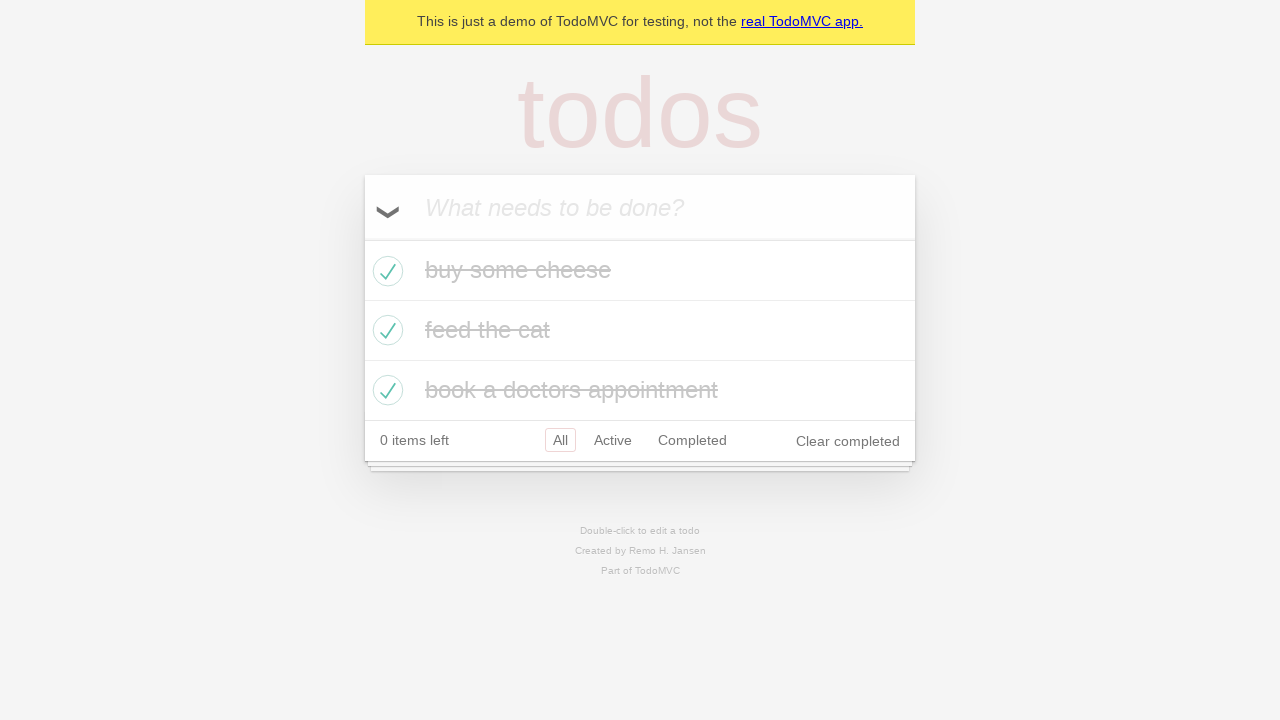

Unchecked the first todo to mark it as incomplete at (385, 271) on .todo-list li >> nth=0 >> .toggle
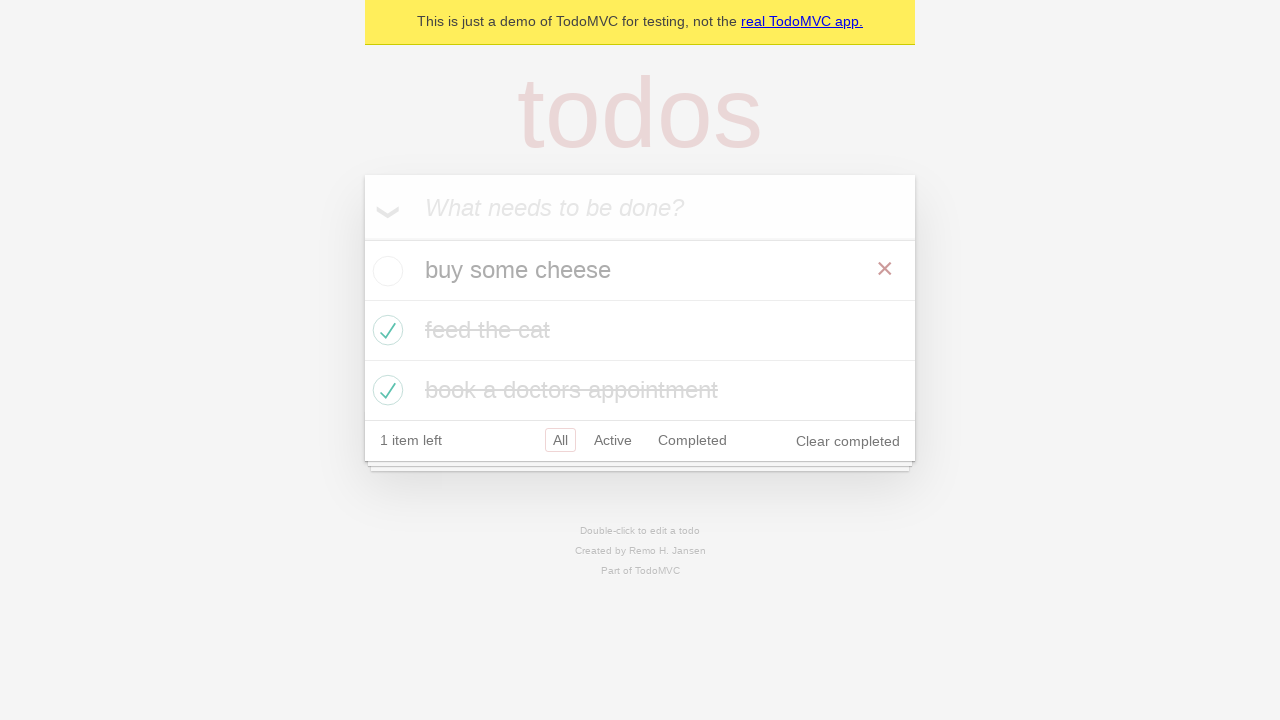

Checked the first todo again to mark it as complete at (385, 271) on .todo-list li >> nth=0 >> .toggle
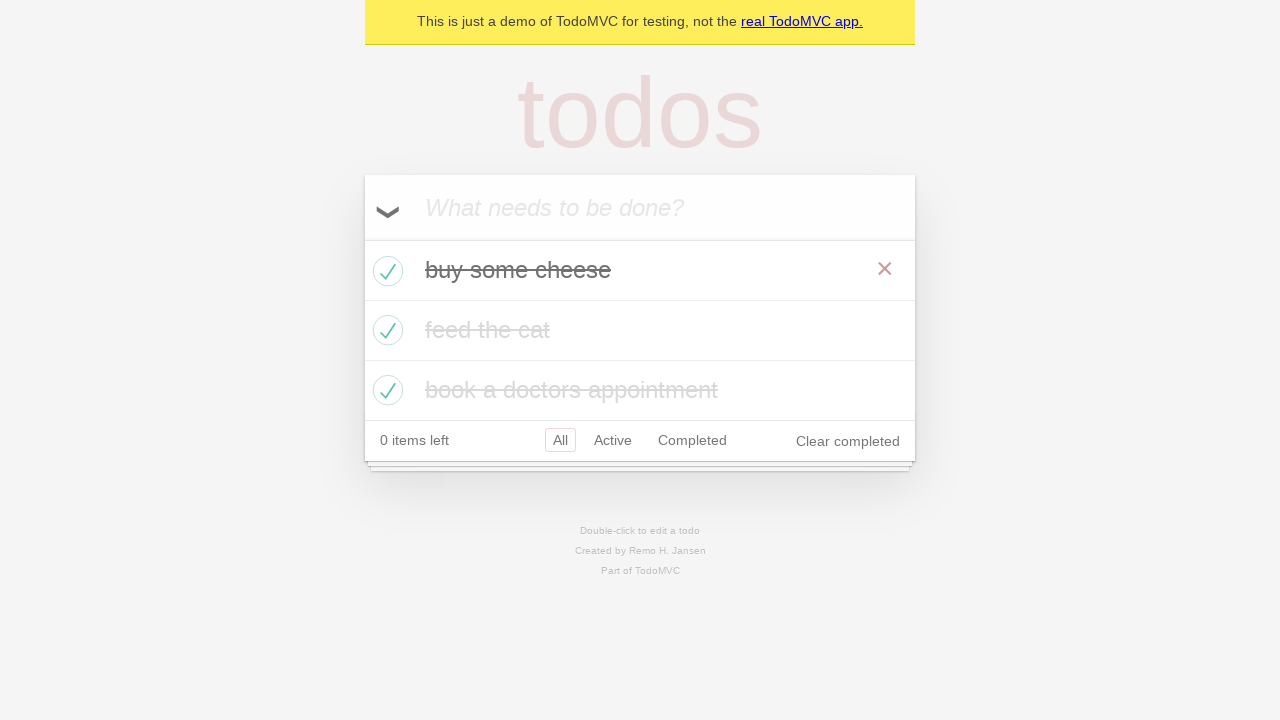

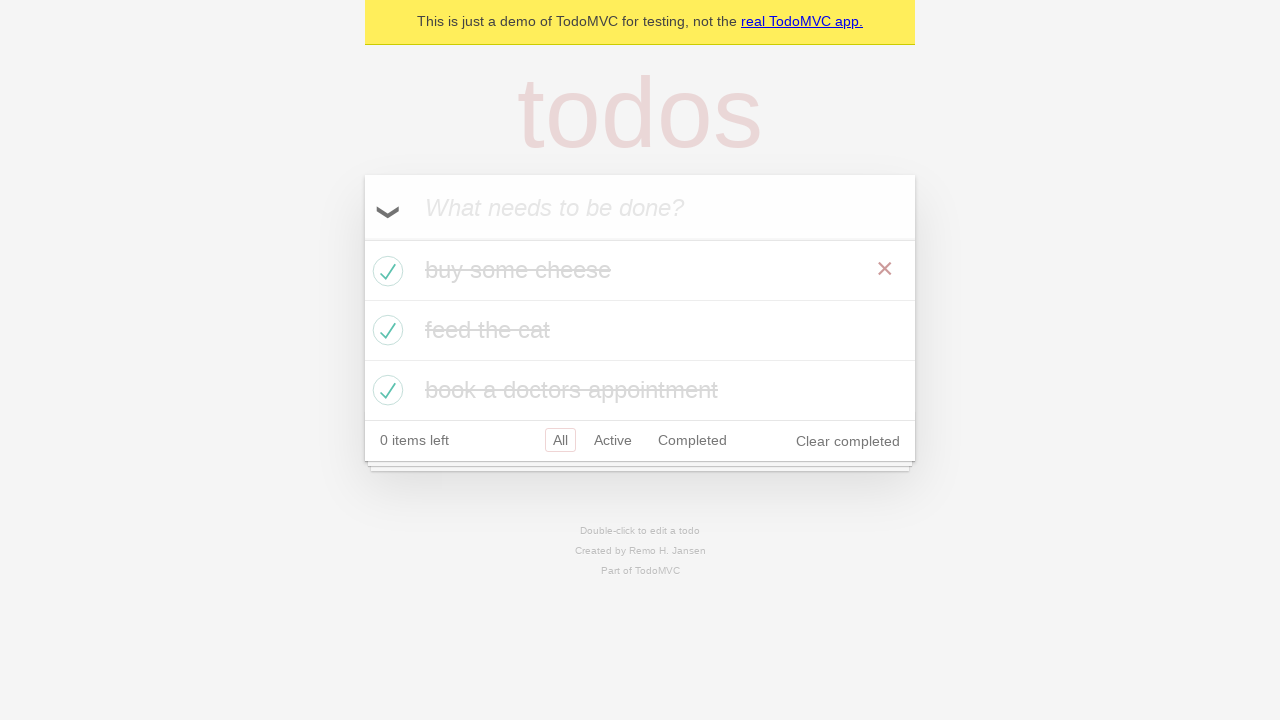